Navigates to Ajio e-commerce website and waits for page to load

Starting URL: https://www.ajio.com/

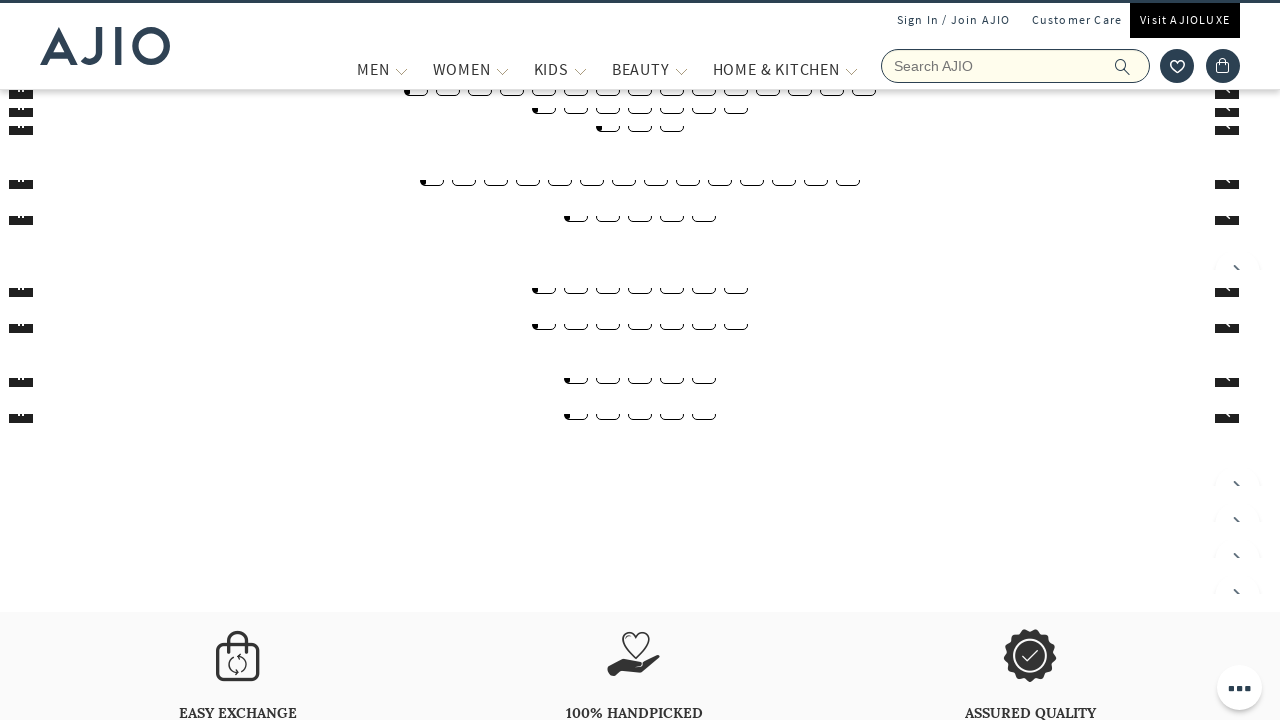

Navigated to Ajio e-commerce website
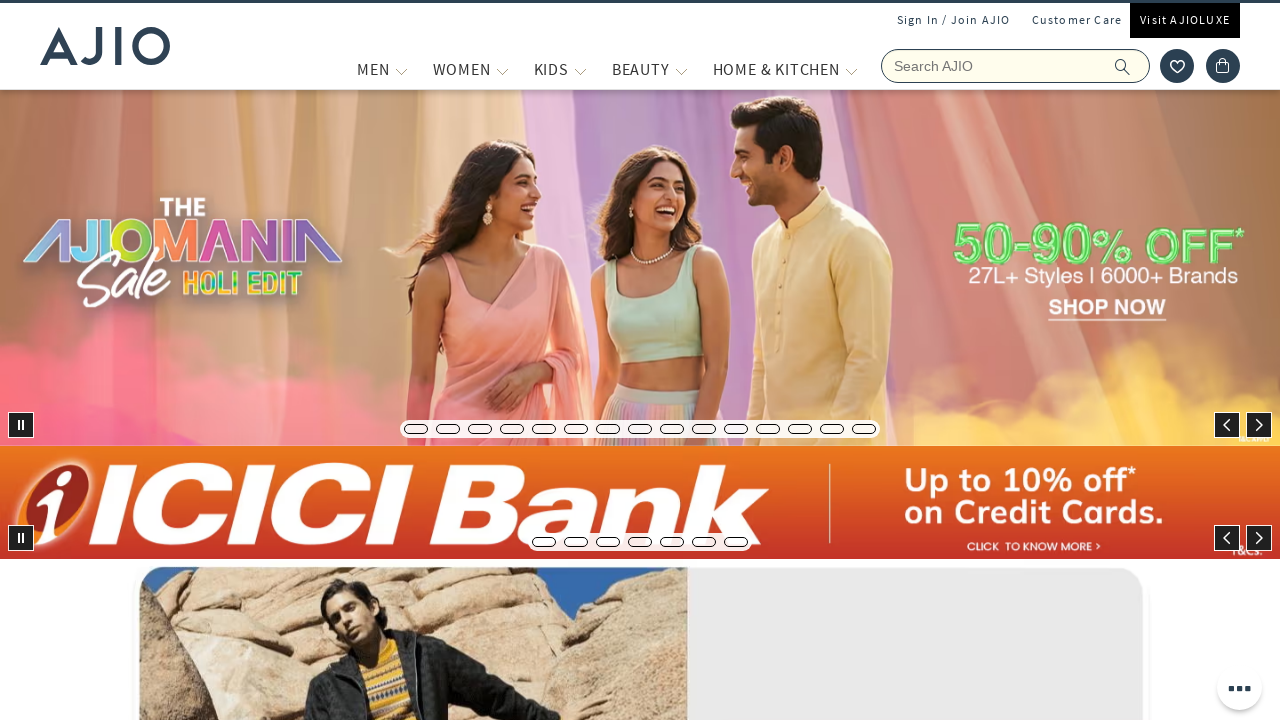

Page DOM content loaded
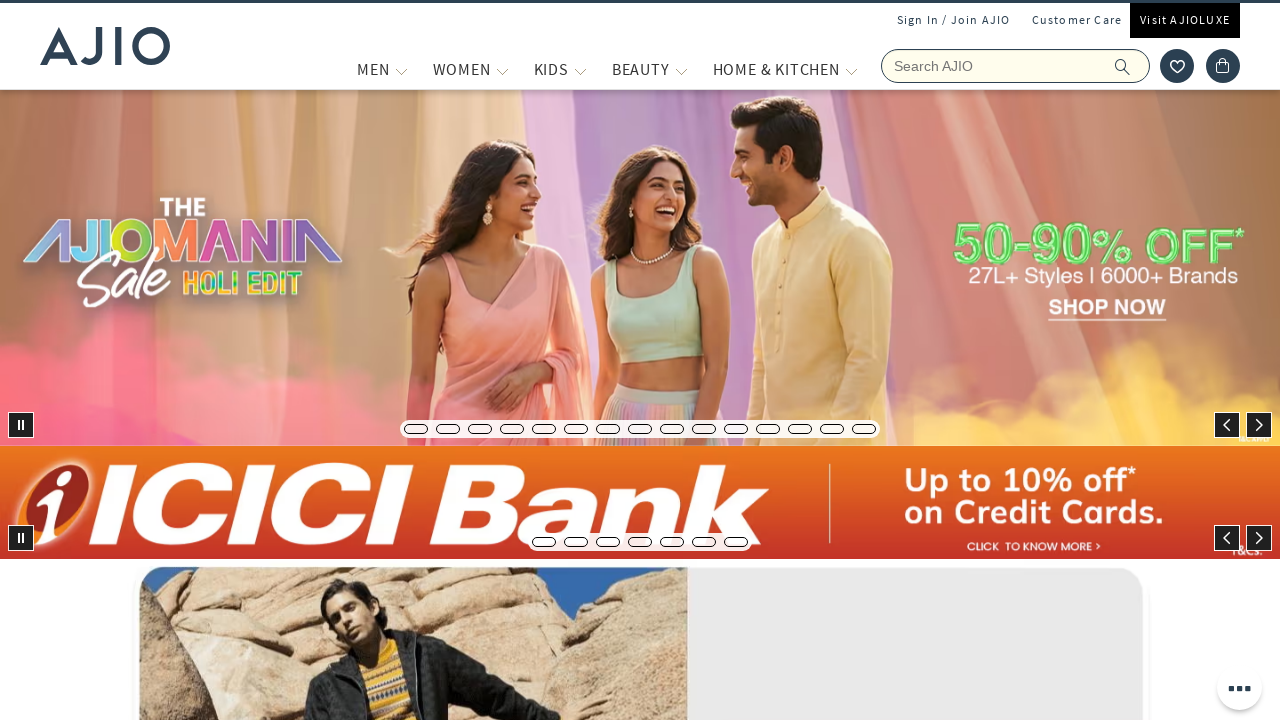

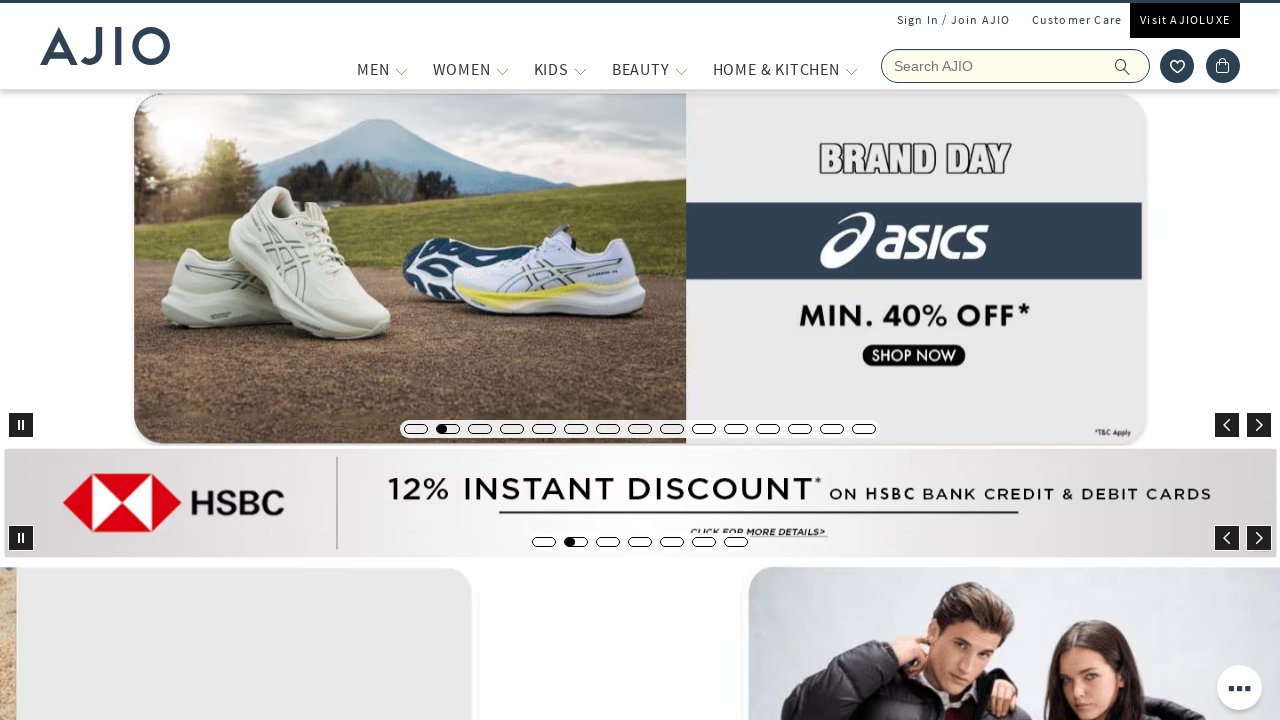